Tests clicking a button using Actions API by hovering over and clicking the "Click Me" button

Starting URL: https://demoqa.com/buttons

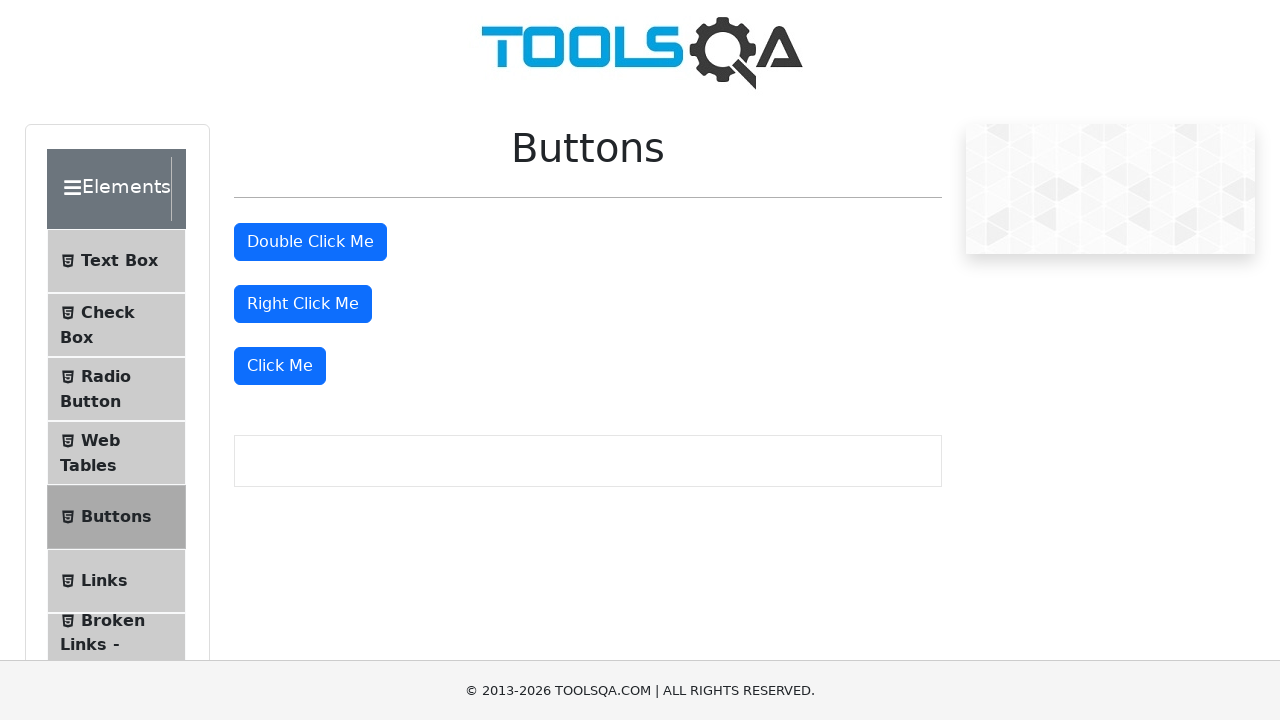

Located the 'Click Me' button using XPath selector
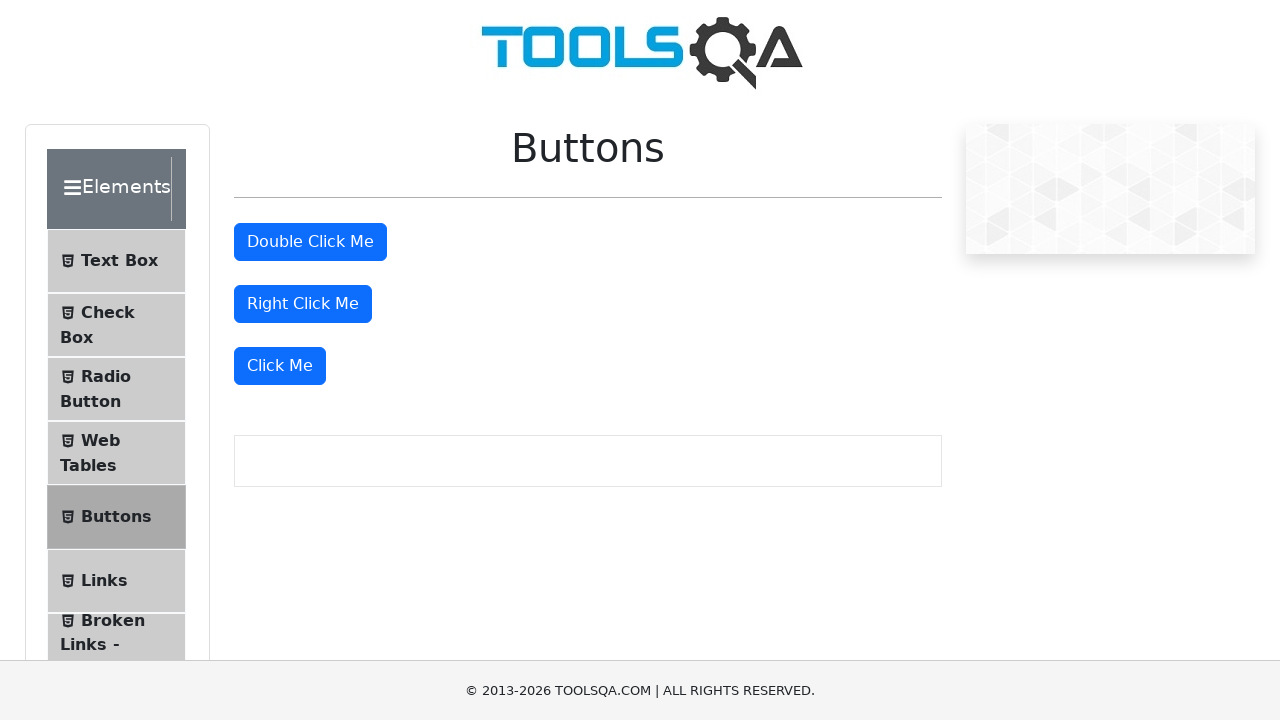

Hovered over the 'Click Me' button at (280, 366) on xpath=//button[text()='Click Me']
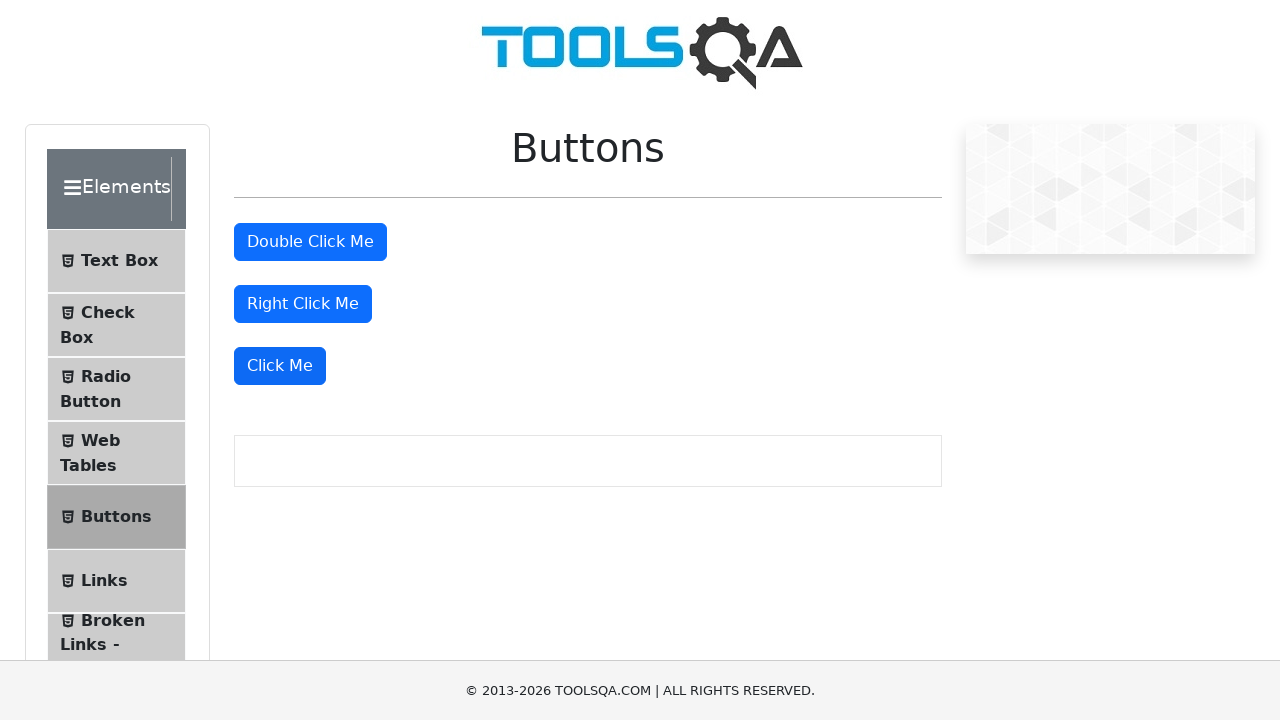

Clicked the 'Click Me' button using Actions API at (280, 366) on xpath=//button[text()='Click Me']
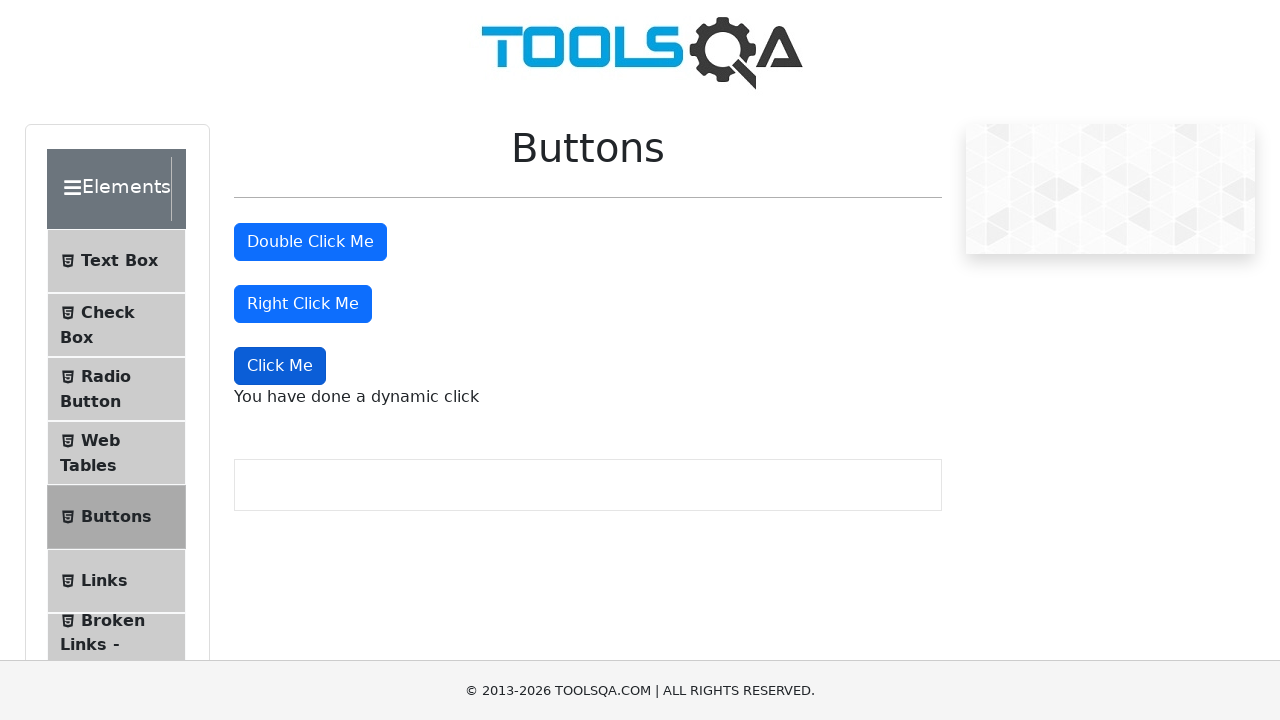

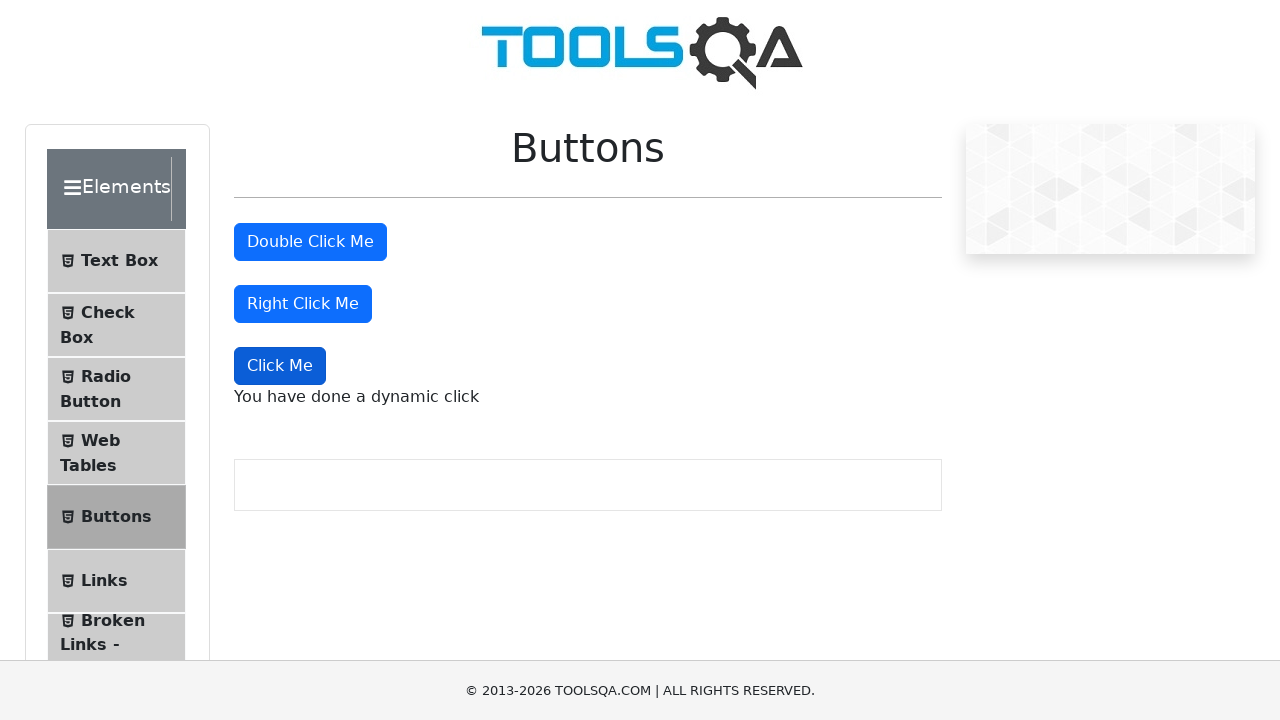